Tests page scrolling functionality by scrolling to a hyperlink element and clicking it to navigate to a new page

Starting URL: http://www.testdiary.com/training/selenium/selenium-test-page/

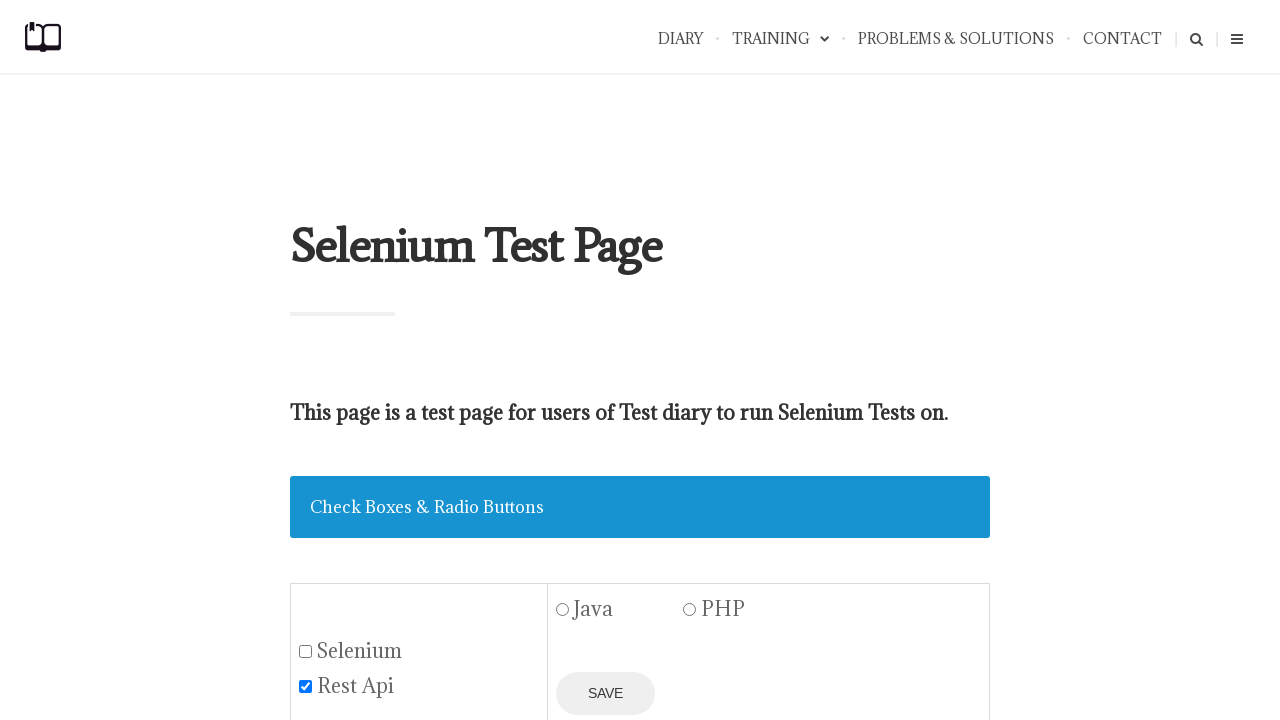

Waited for 'Open page in the same window' hyperlink to be visible
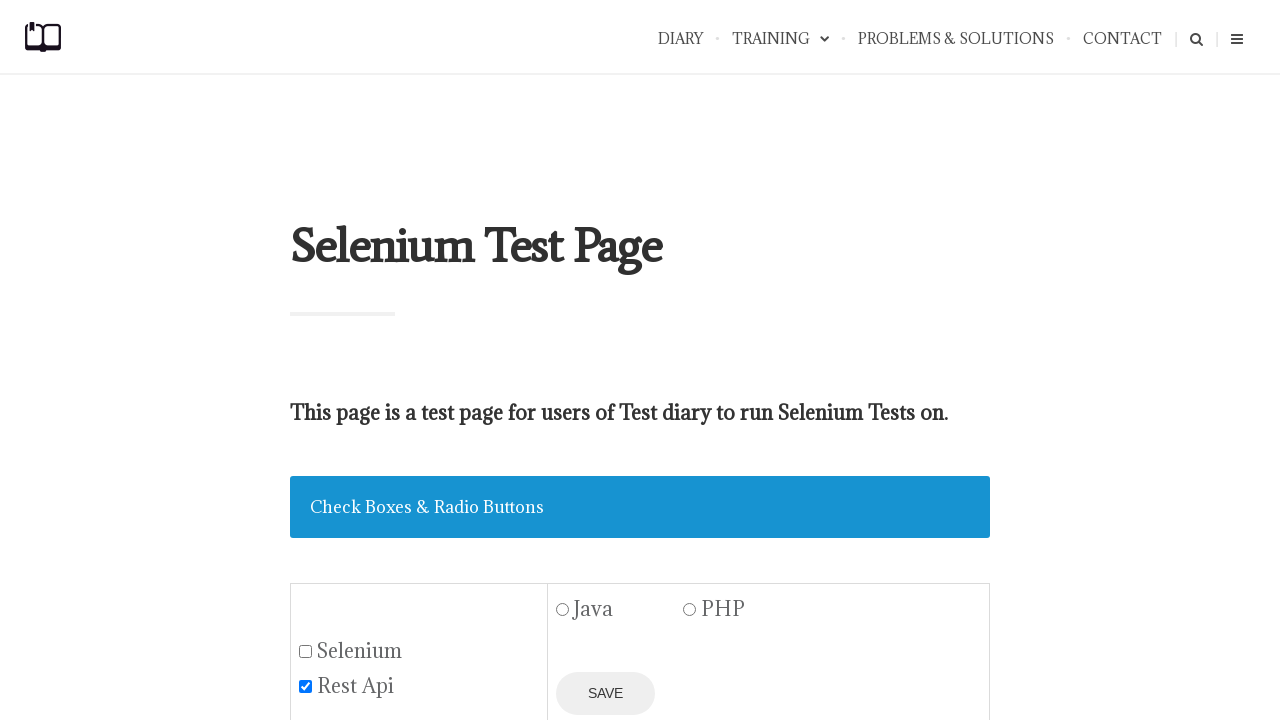

Located the 'Open page in the same window' hyperlink element
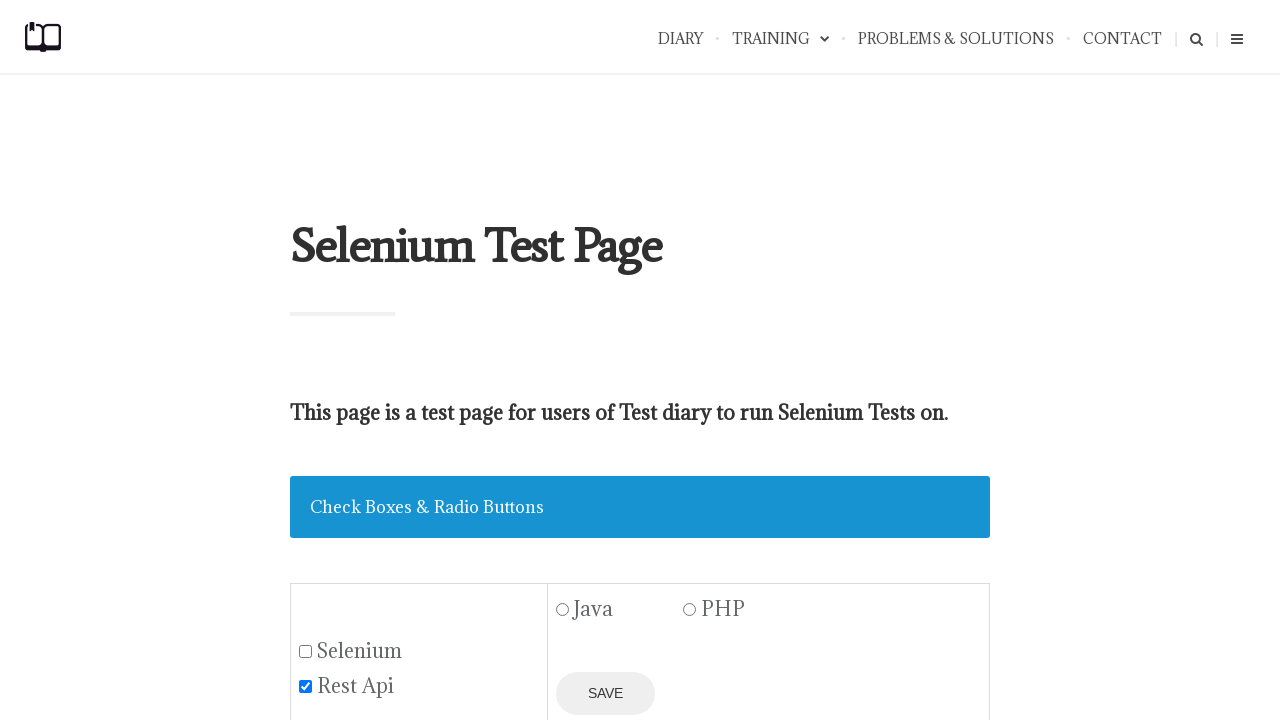

Scrolled page to bring the hyperlink into view
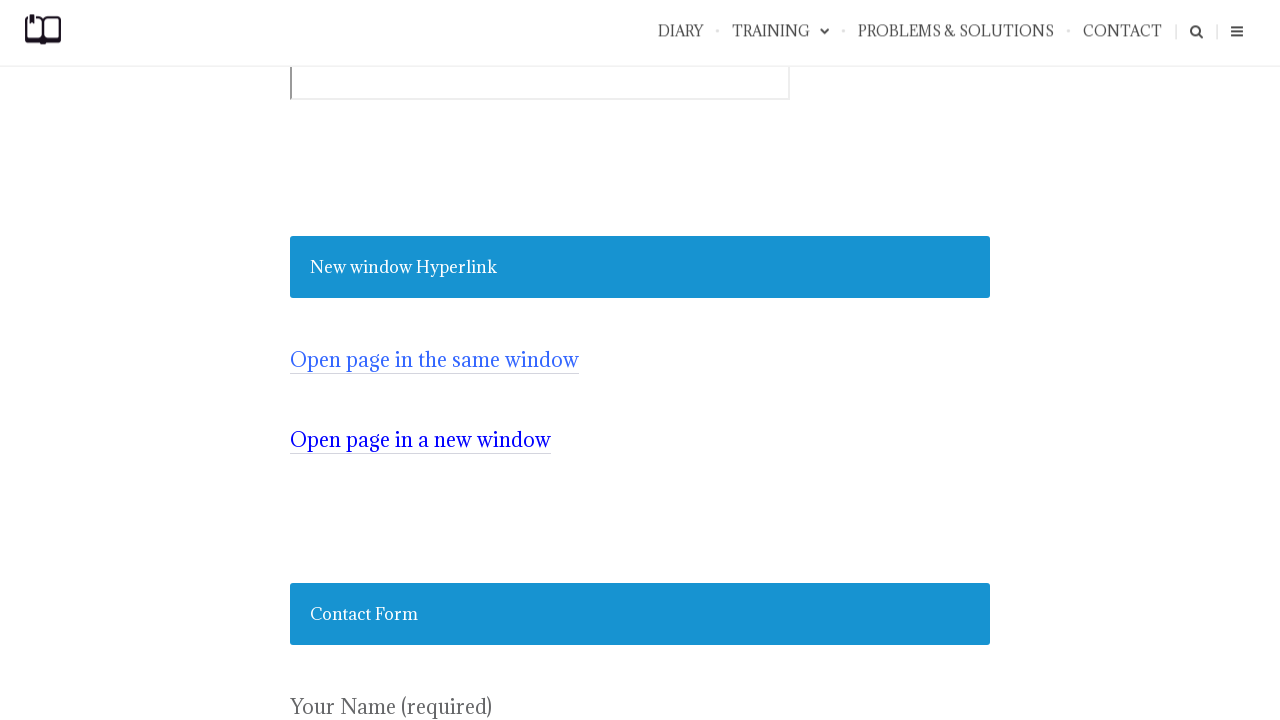

Clicked the hyperlink to navigate to a new page at (434, 360) on a:has-text('Open page in the same window')
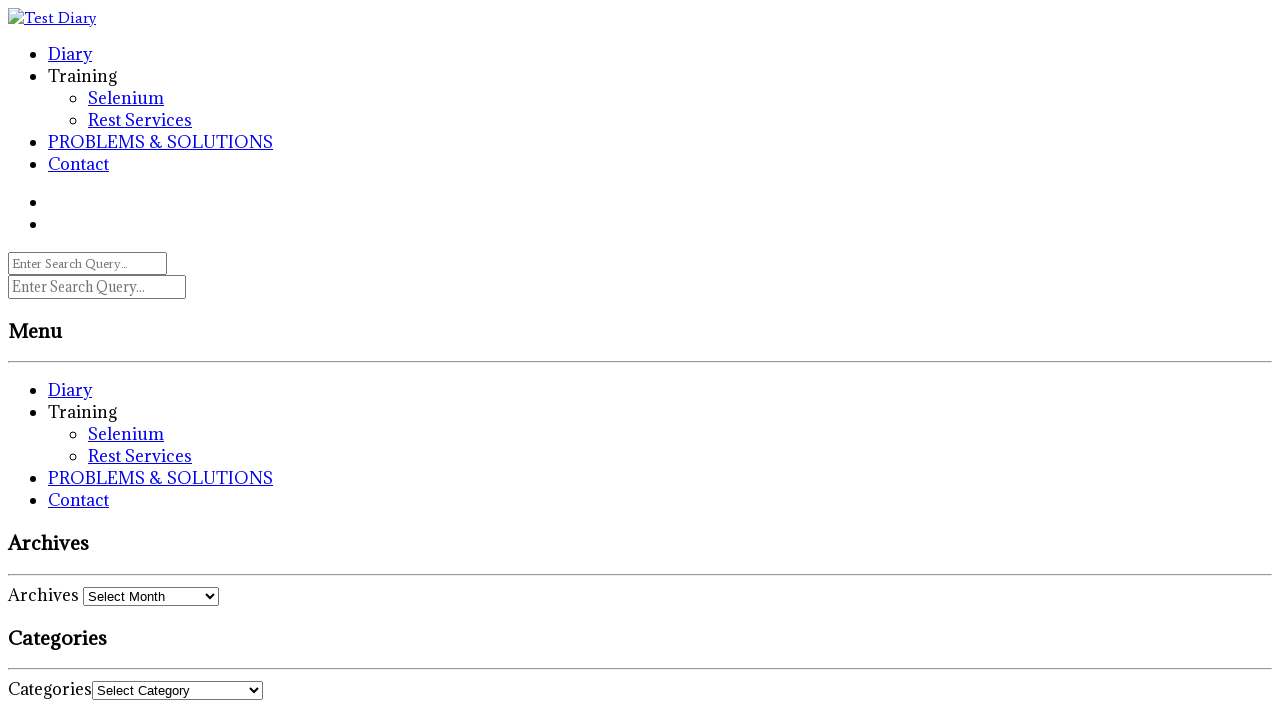

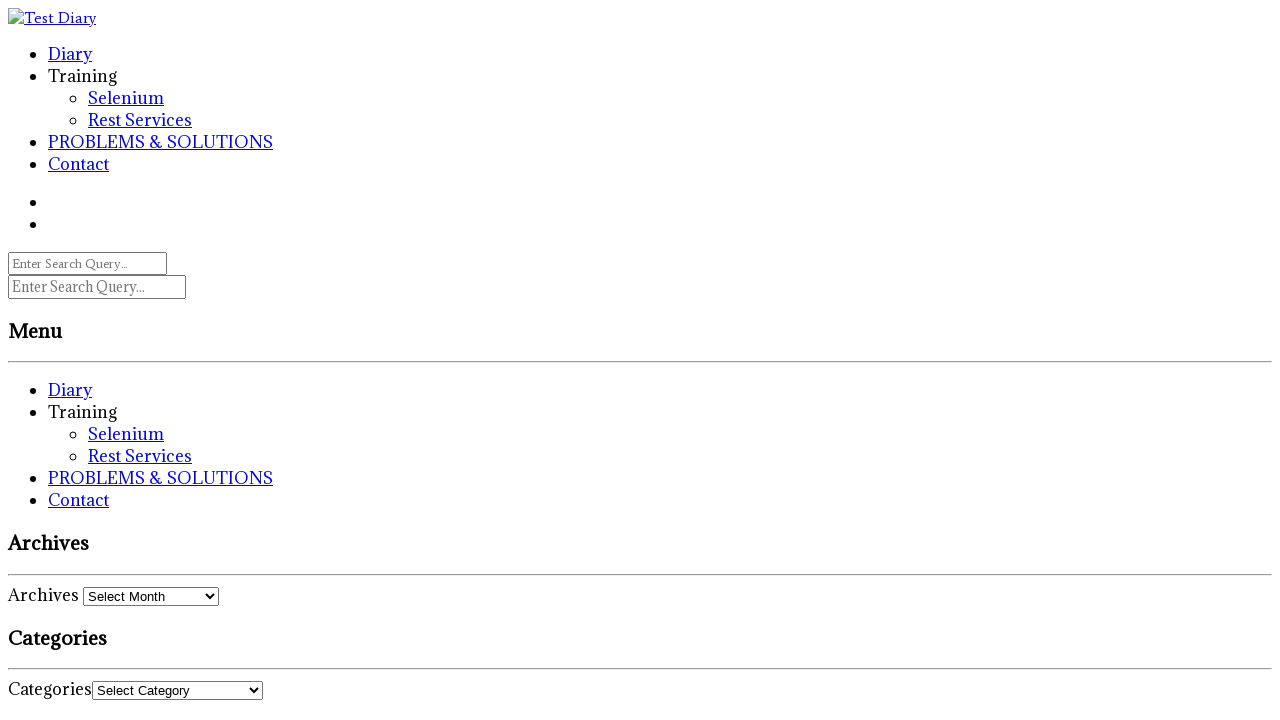